Opens a chat widget, sends a question about tax-free minimum, closes the chat, then clicks the "Yes, without answer" feedback button

Starting URL: https://prod.buerokratt.ee/

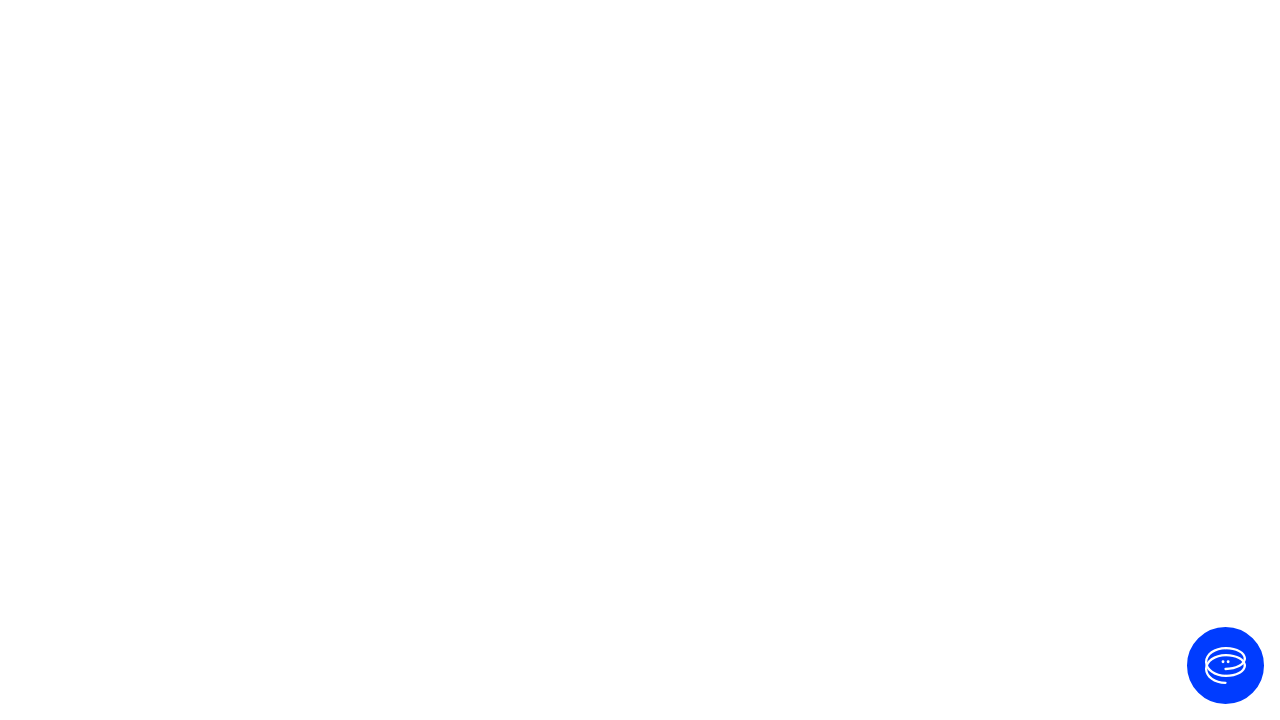

Opened chat widget at (1226, 666) on internal:label="Ava vestlus"i
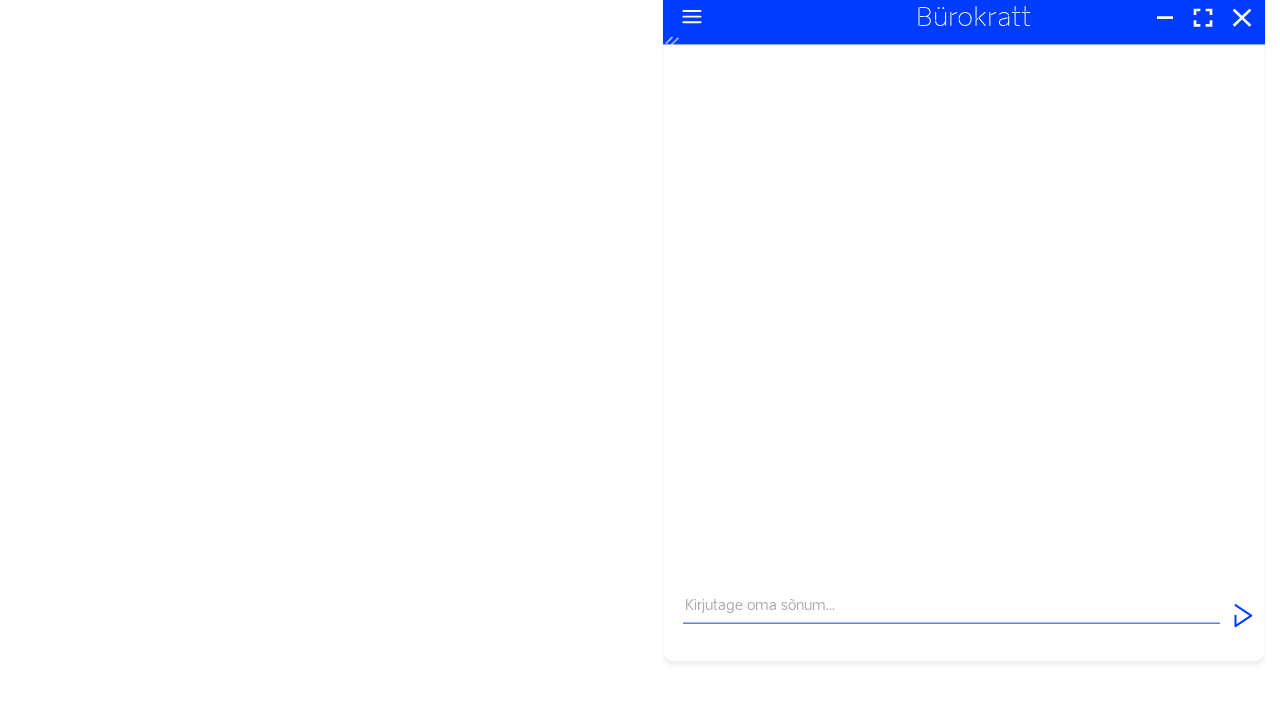

Clicked message input field at (952, 652) on internal:attr=[placeholder="Kirjutage oma sõnum..."i]
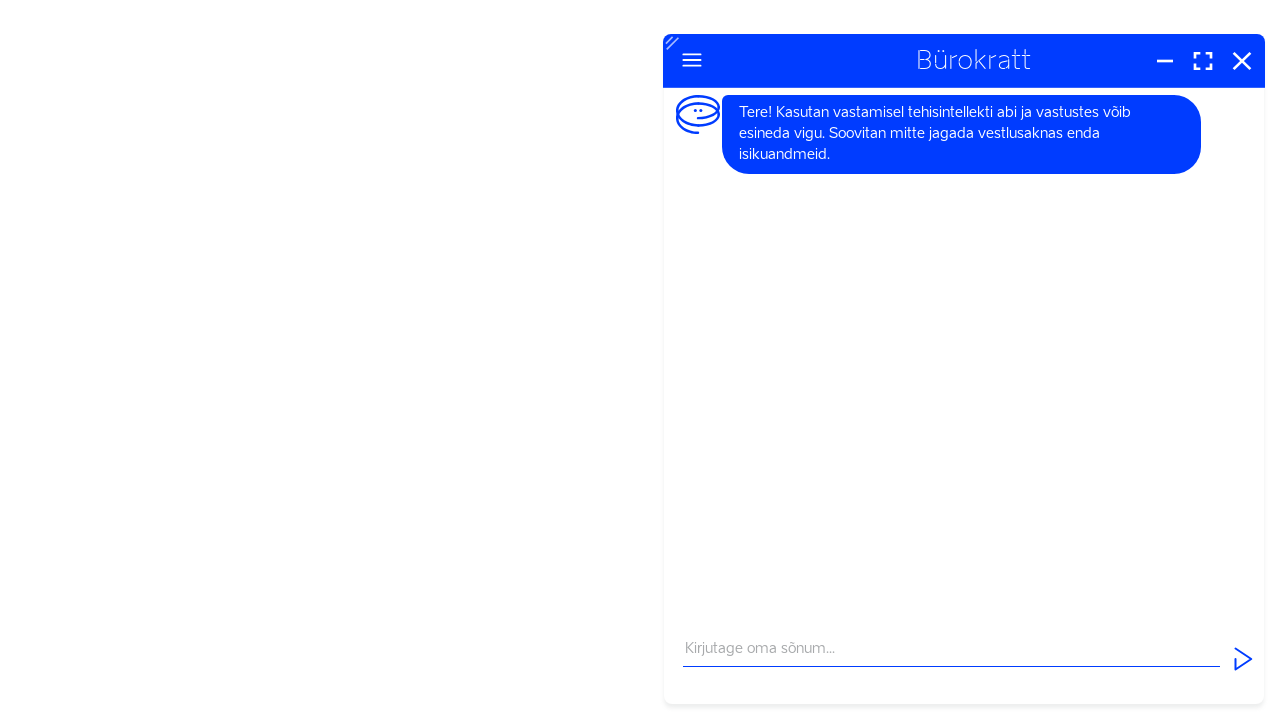

Filled message input with tax-free minimum question on internal:attr=[placeholder="Kirjutage oma sõnum..."i]
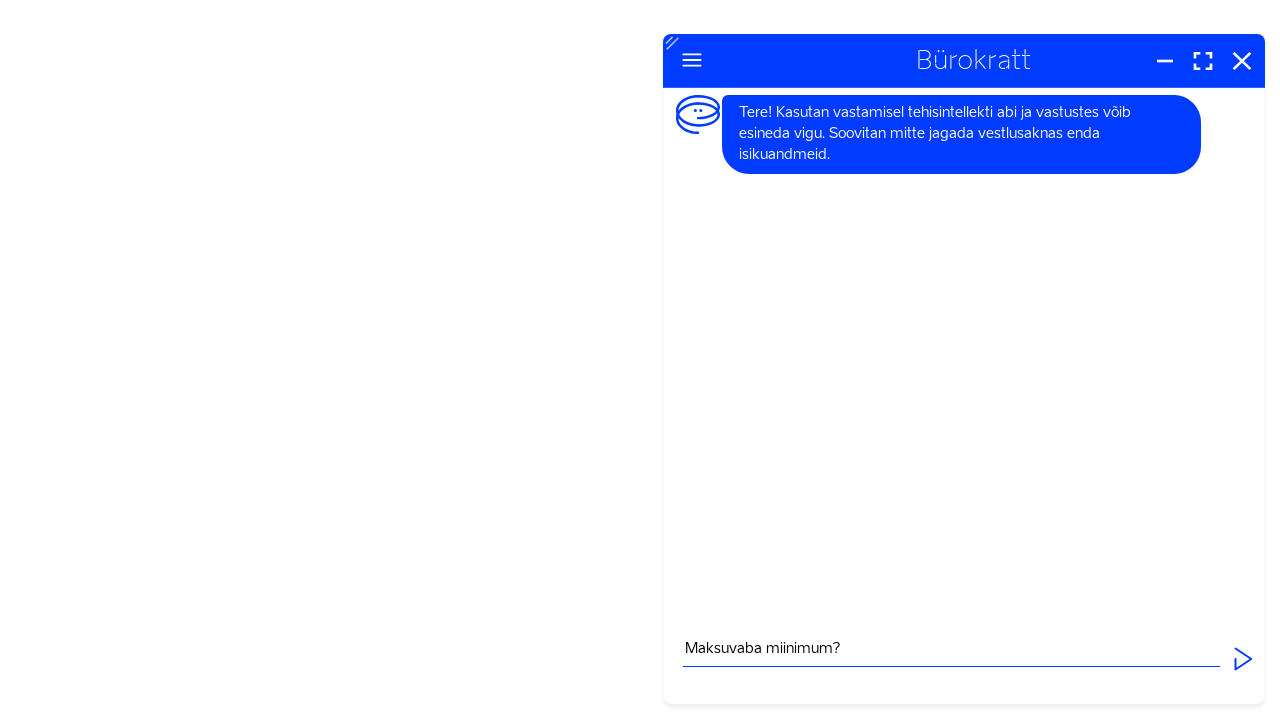

Sent message at (1243, 659) on internal:label="Saada"i
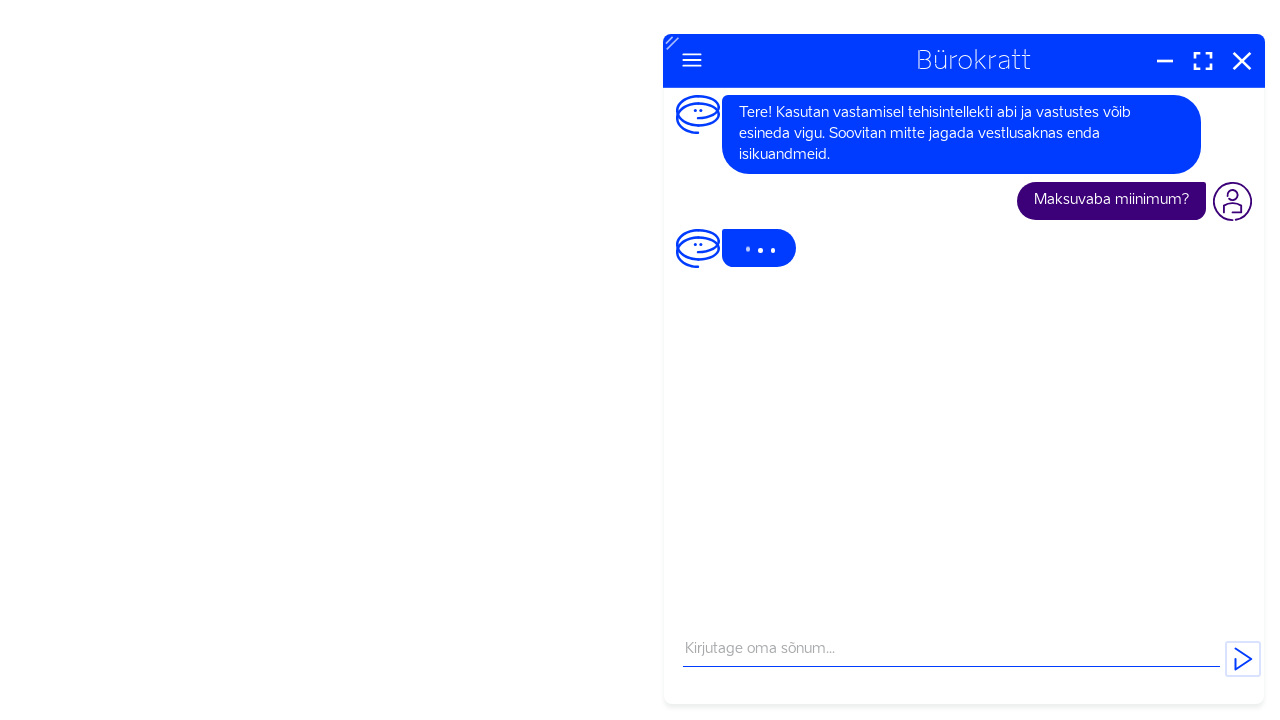

Waited 10 seconds for response
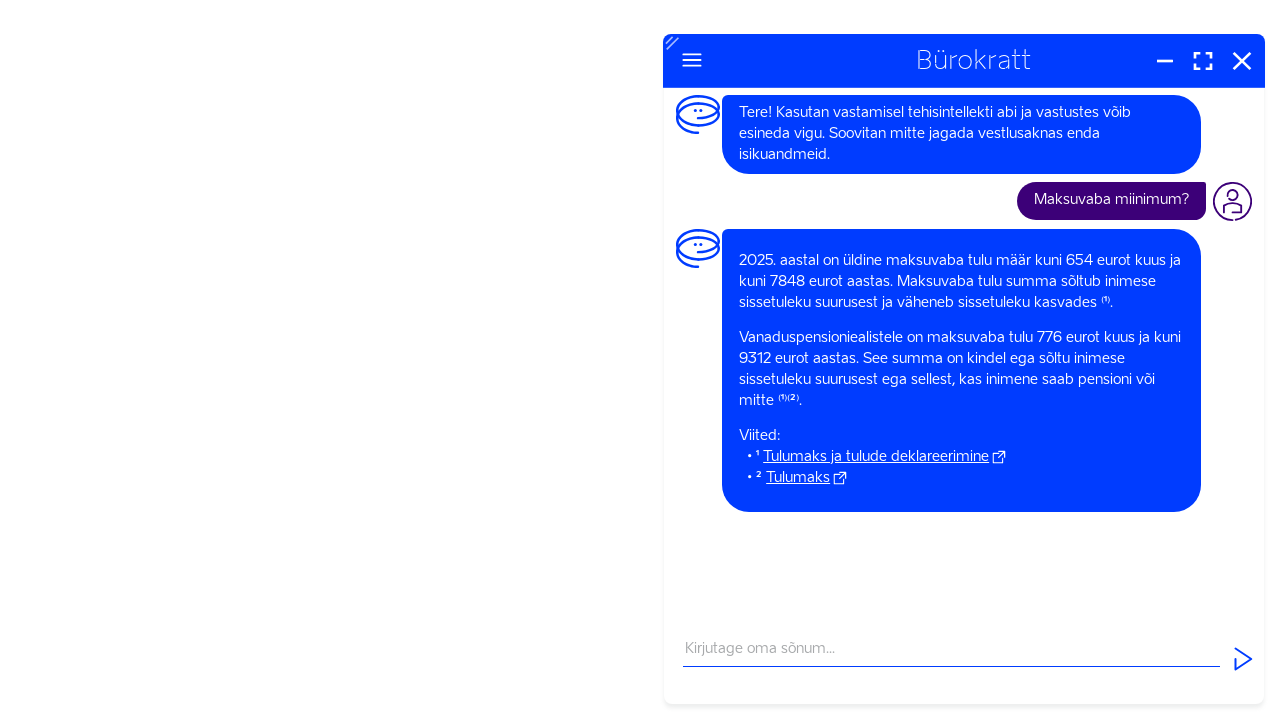

Closed chat widget at (1242, 60) on internal:label="Sulge"i
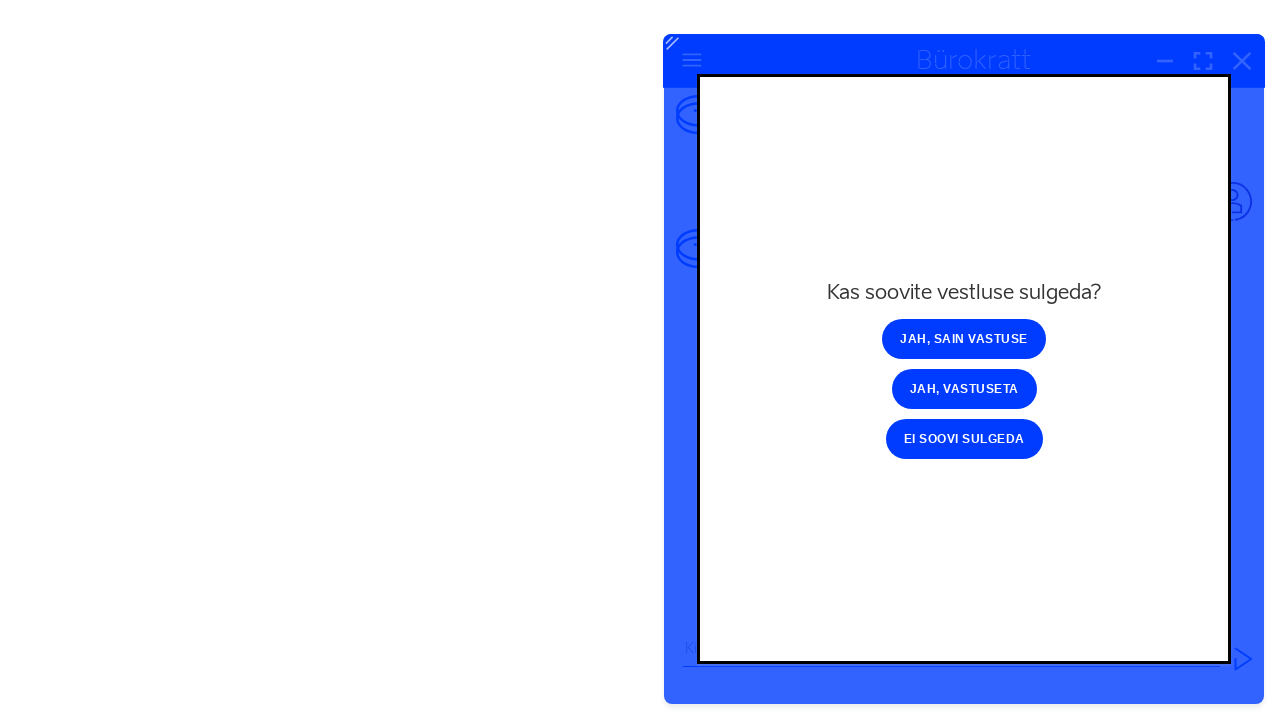

Clicked 'Yes, without answer' feedback button at (964, 389) on internal:role=button[name="Jah, vastuseta"i]
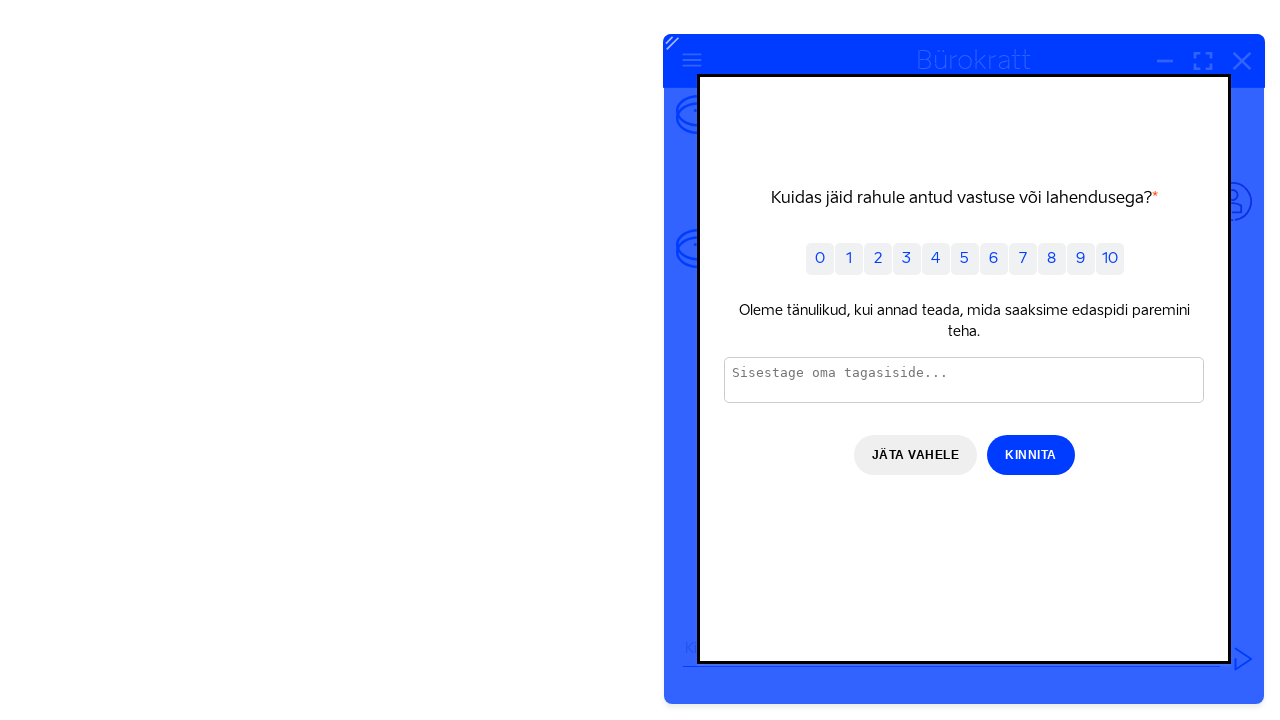

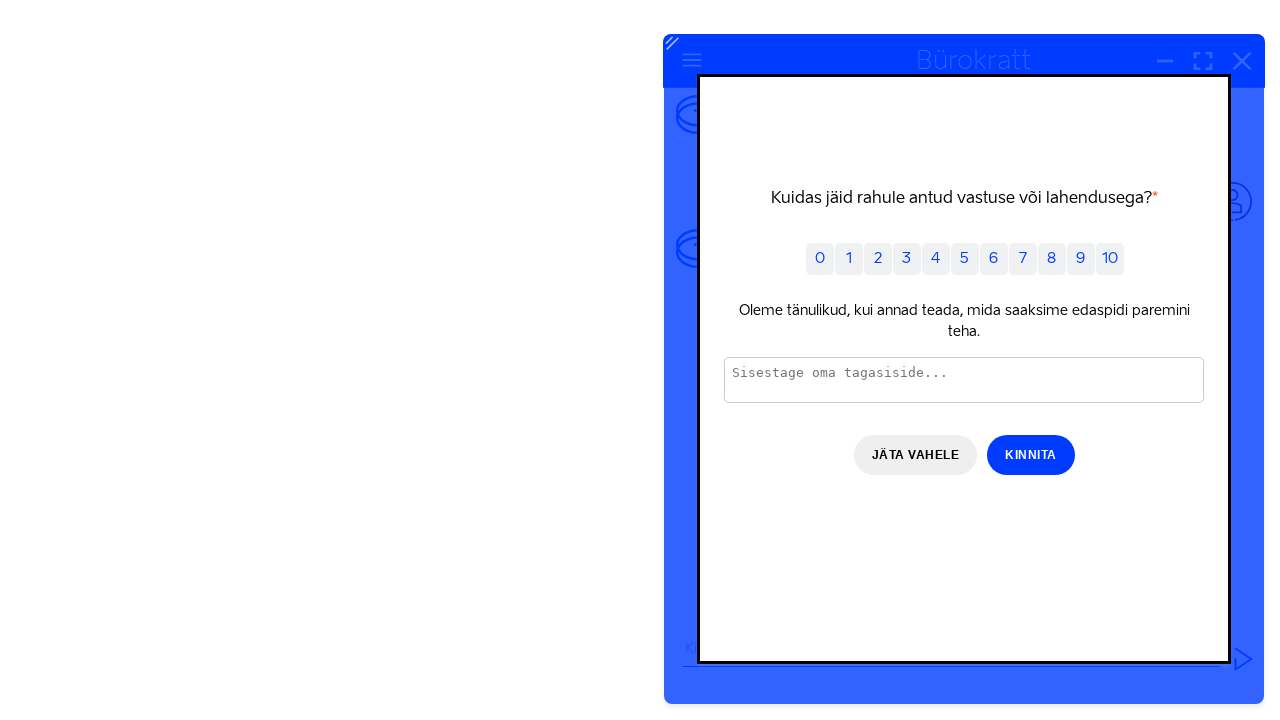